Clicks on the letter M link to browse programming languages starting with M (another representative from data-driven test)

Starting URL: https://www.99-bottles-of-beer.net/abc.html

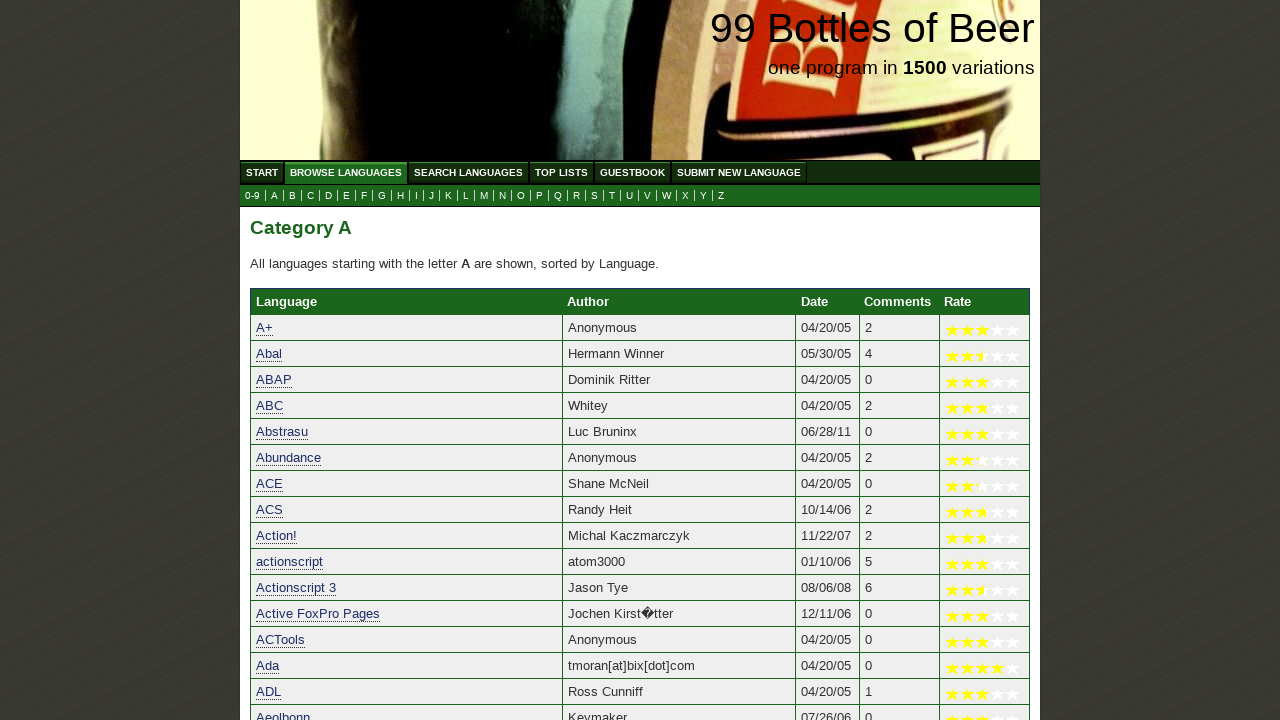

Clicked on letter M link to browse programming languages starting with M at (484, 196) on a[href='m.html']
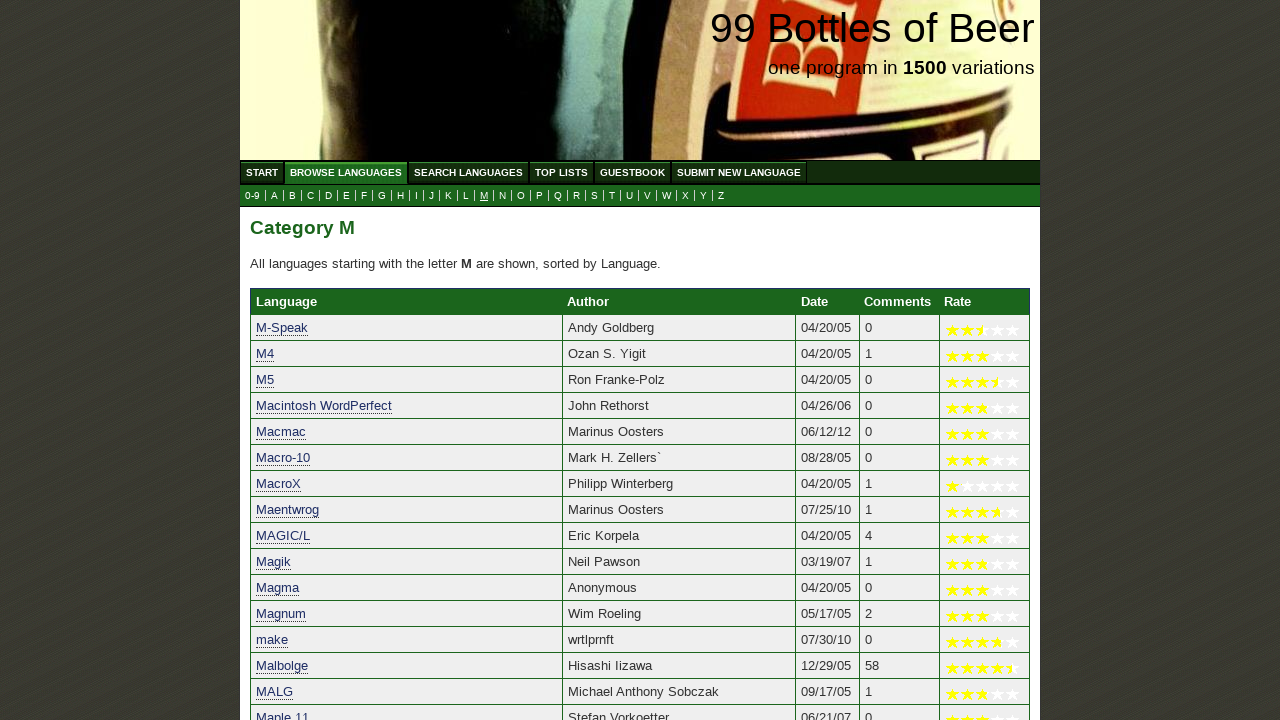

Programming languages starting with M loaded successfully
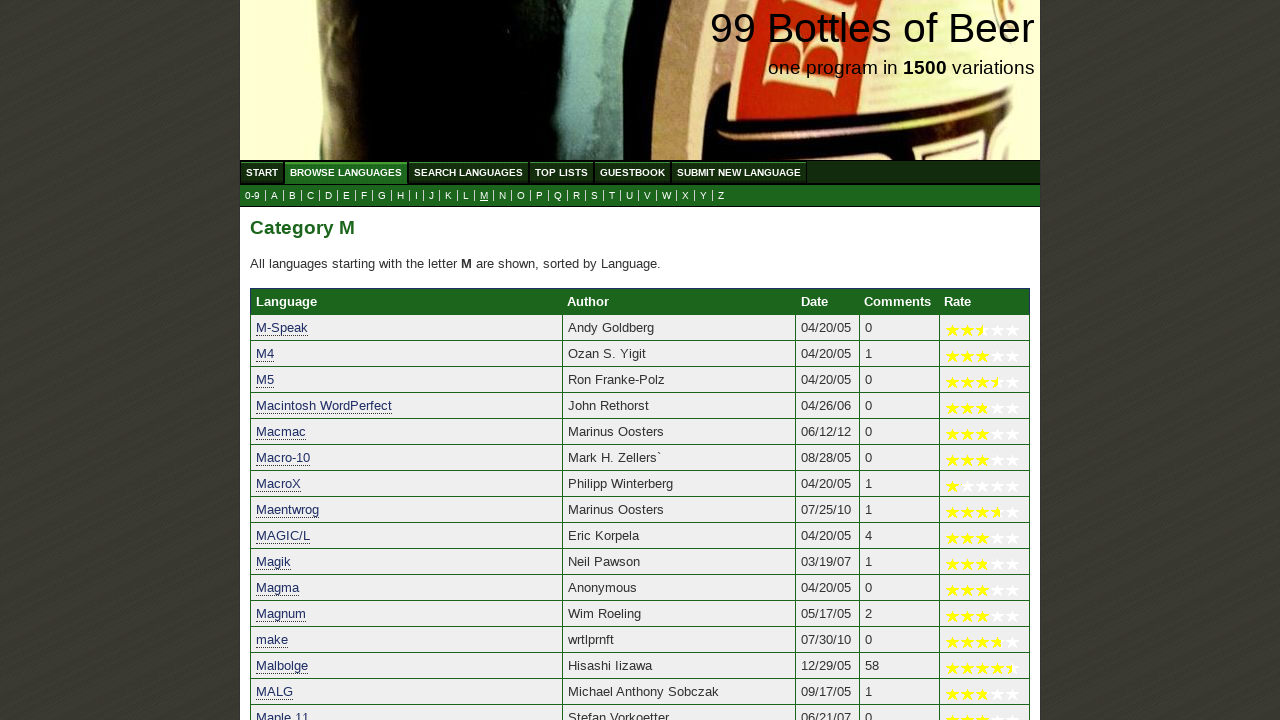

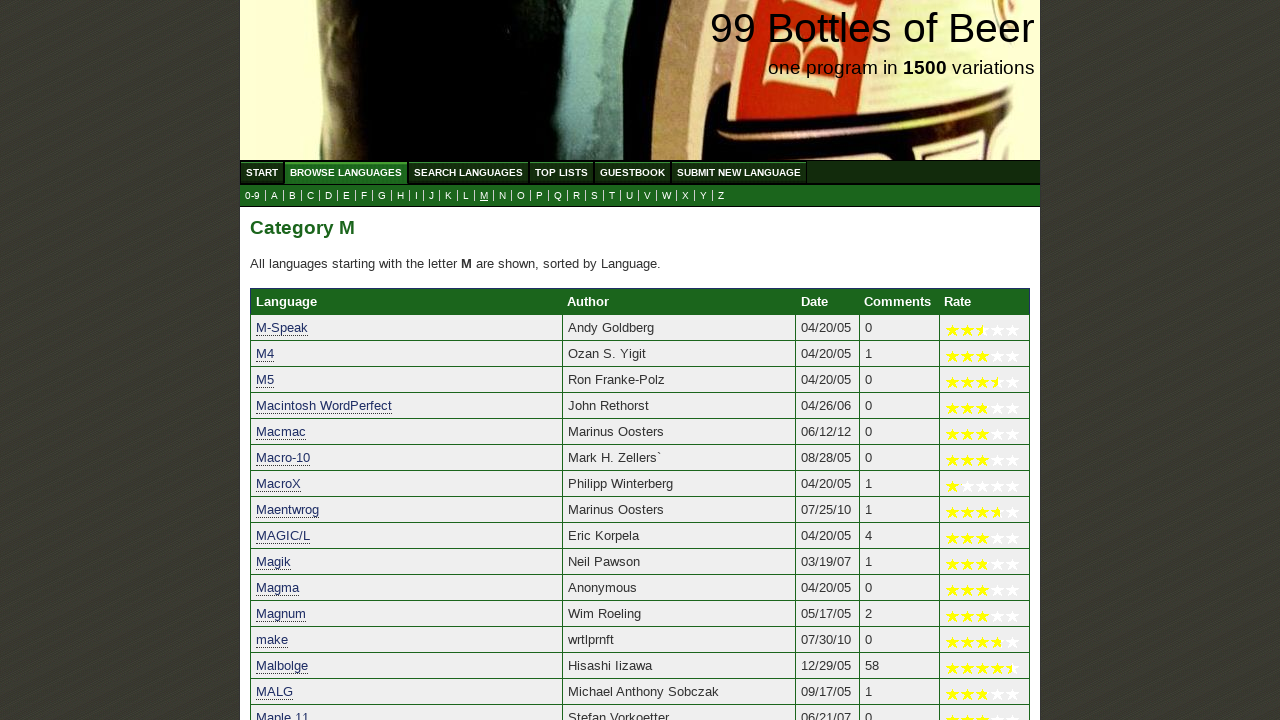